Tests navigation to the cart page which opens in a new window, switches to that window, and verifies a table with product data is displayed.

Starting URL: https://rahulshettyacademy.com/seleniumPractise/#/

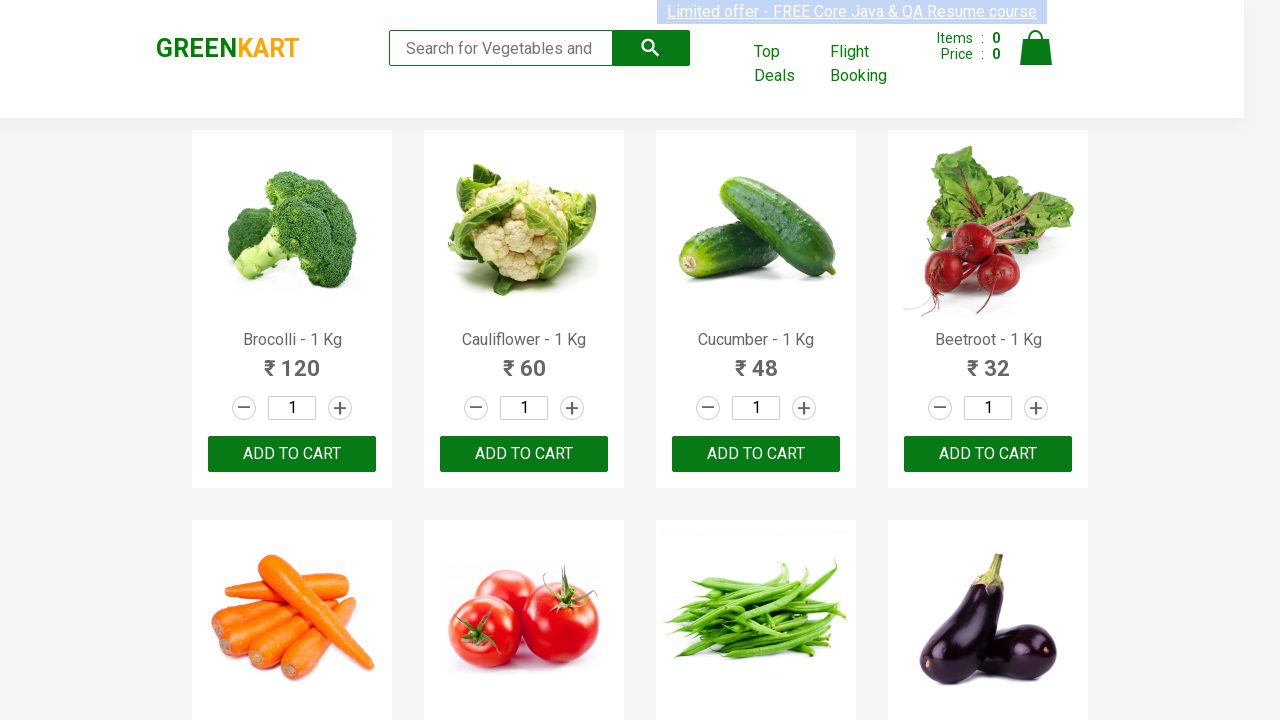

Clicked cart link to open new window at (787, 64) on xpath=//div[@class='cart']/a[2]
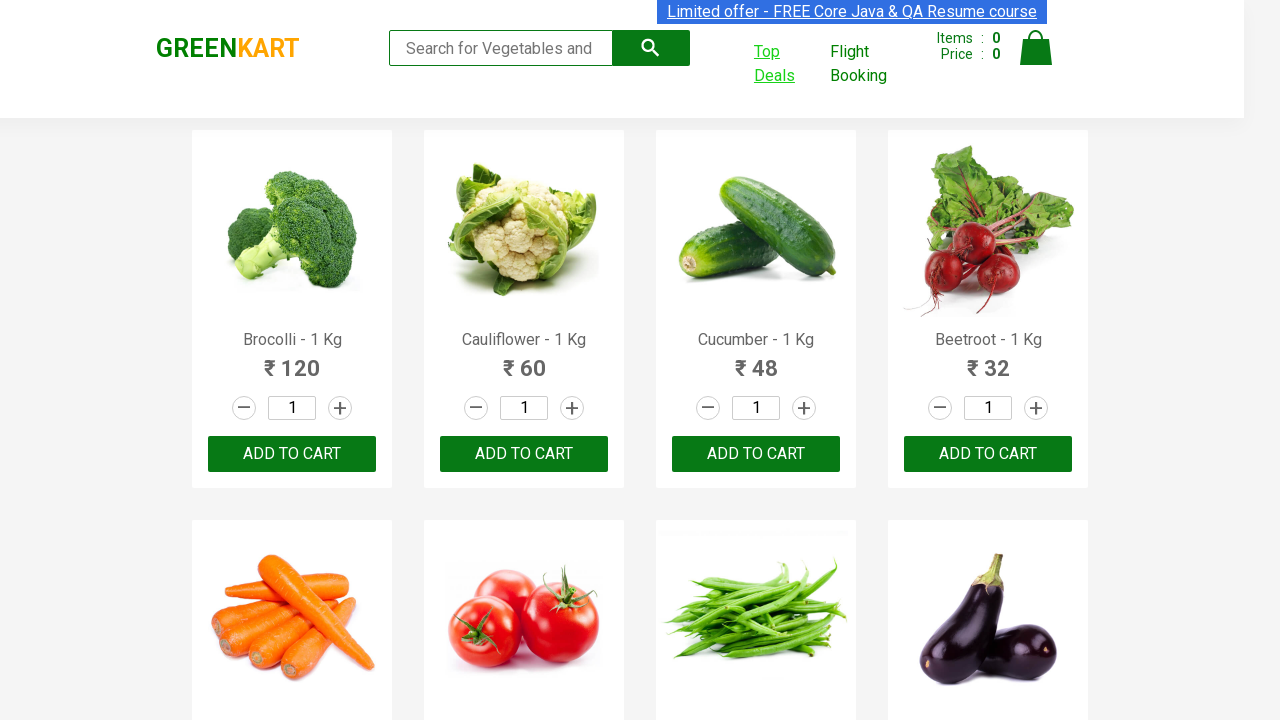

Obtained reference to new cart page window
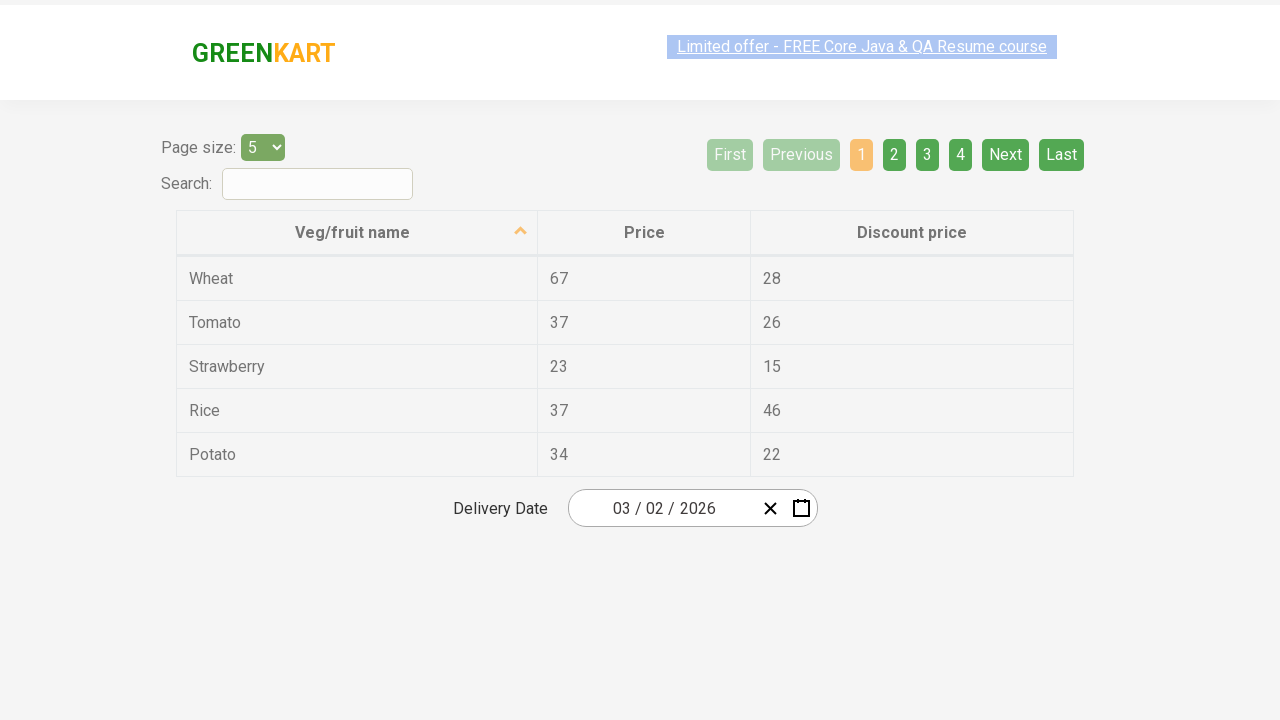

Cart page loaded successfully
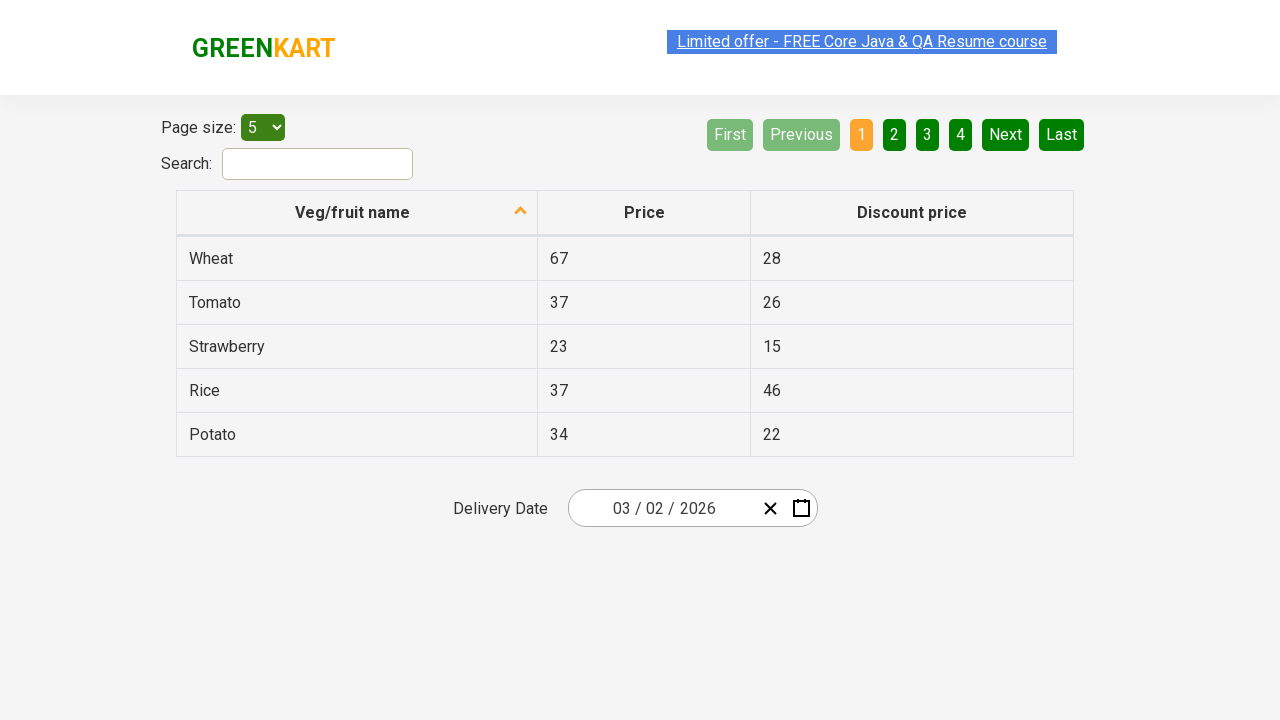

Product table with rows became visible
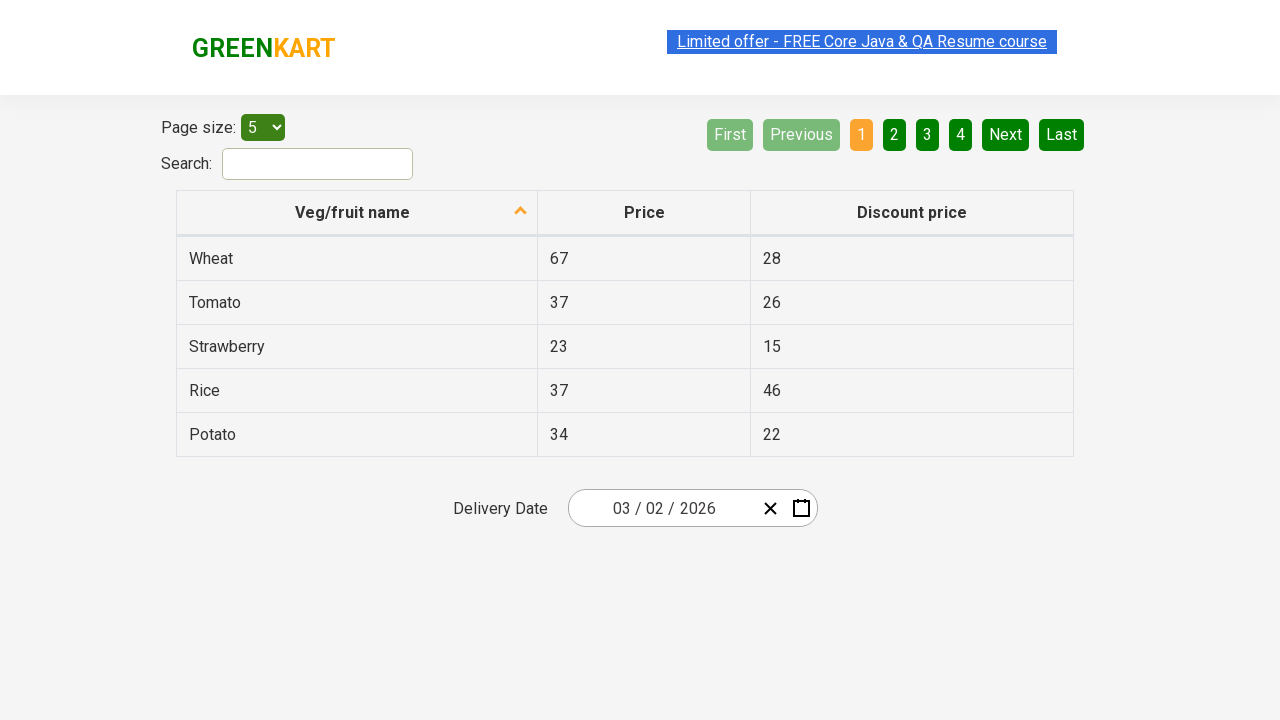

Located table rows in product table
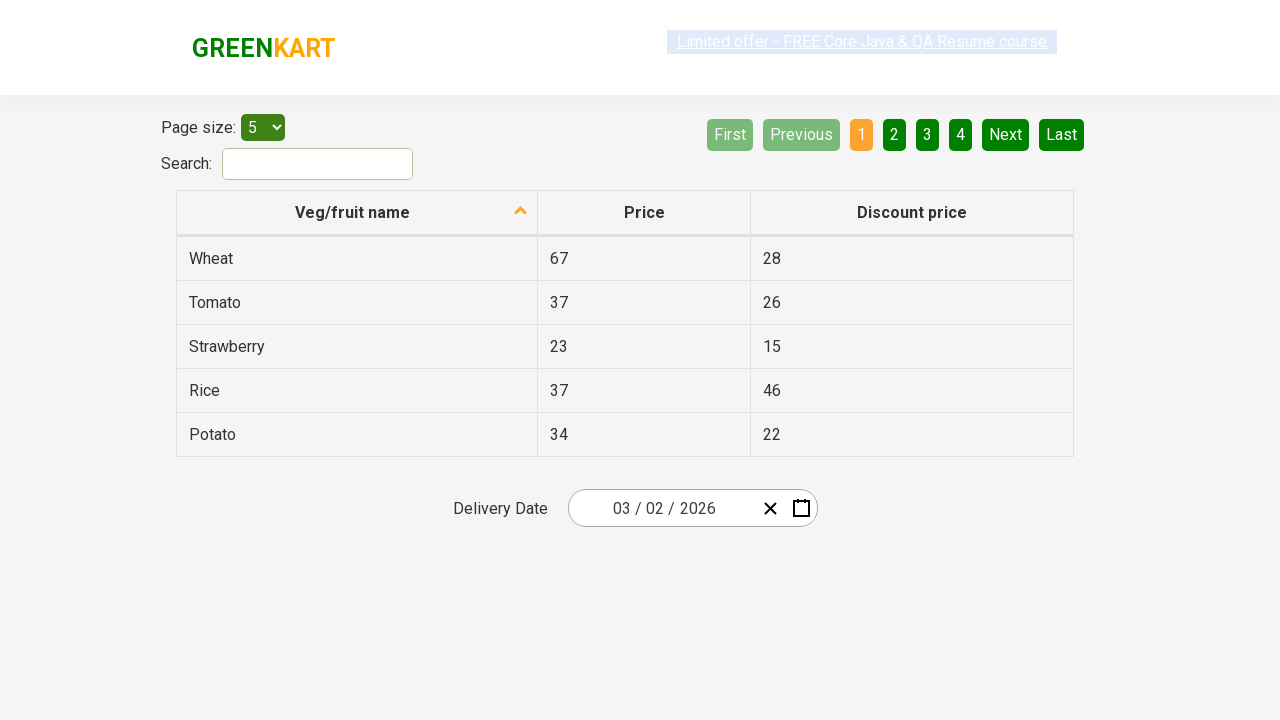

First table row is ready and visible
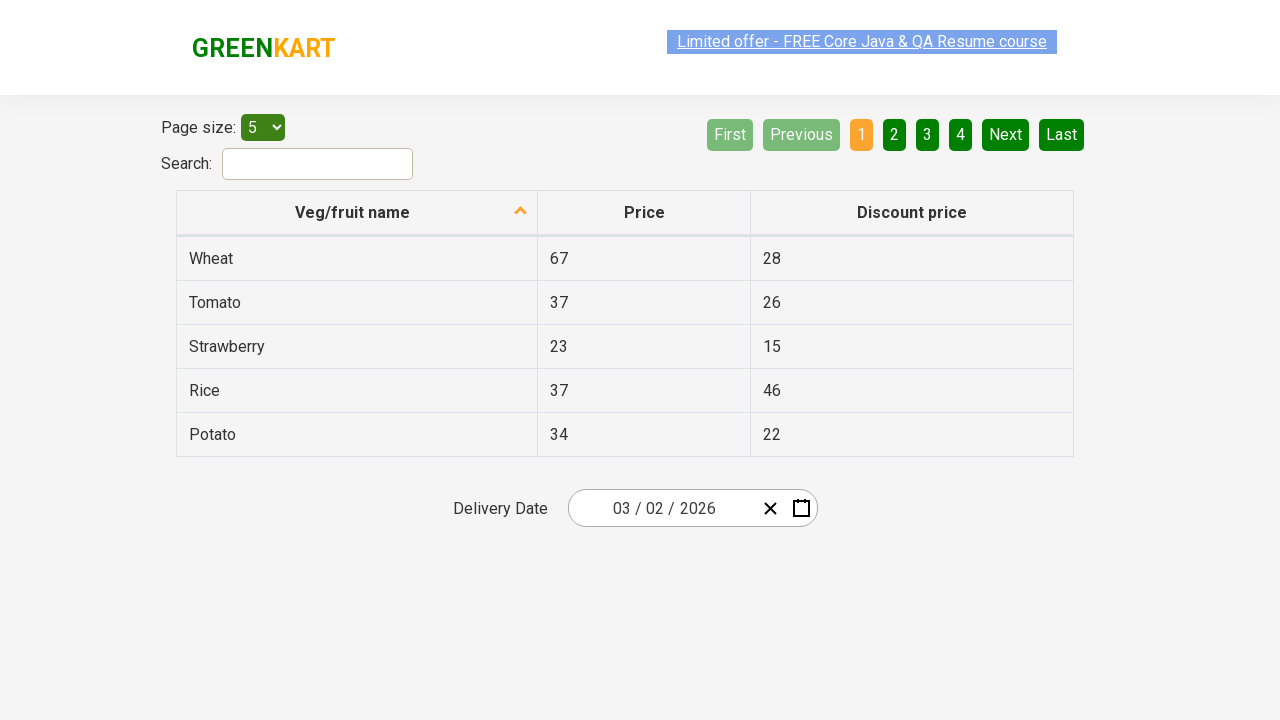

Closed cart page window
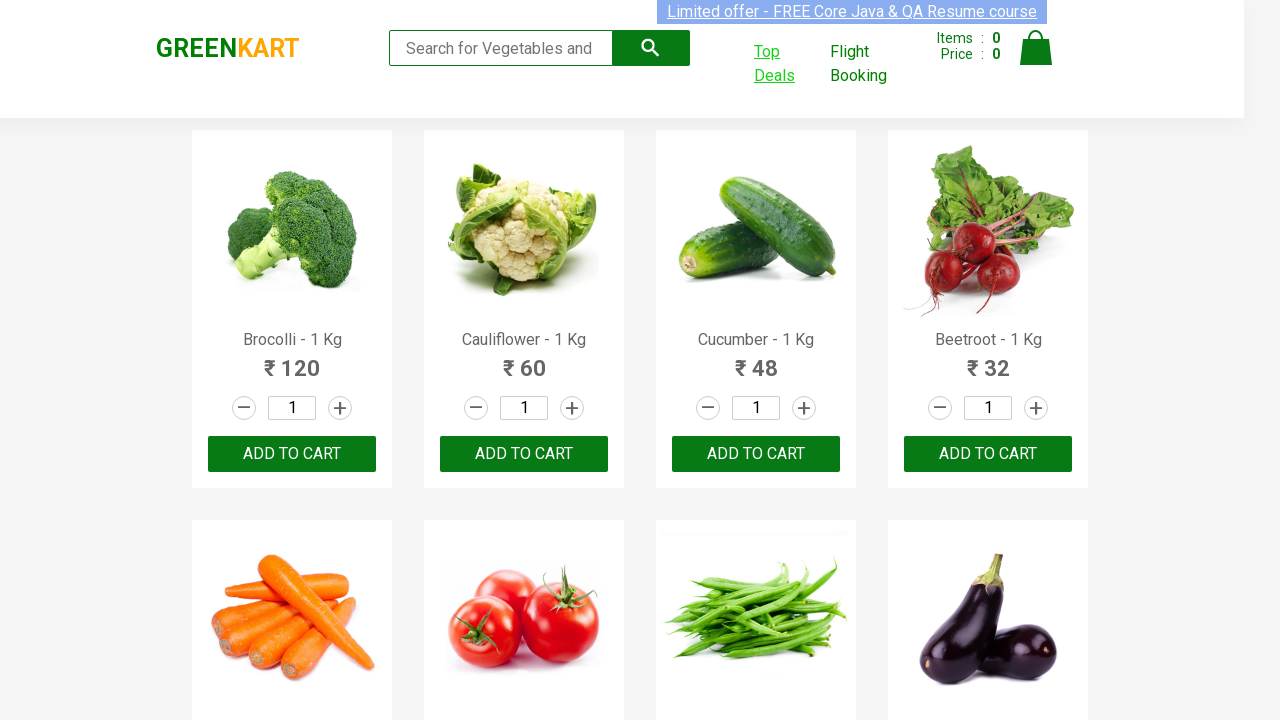

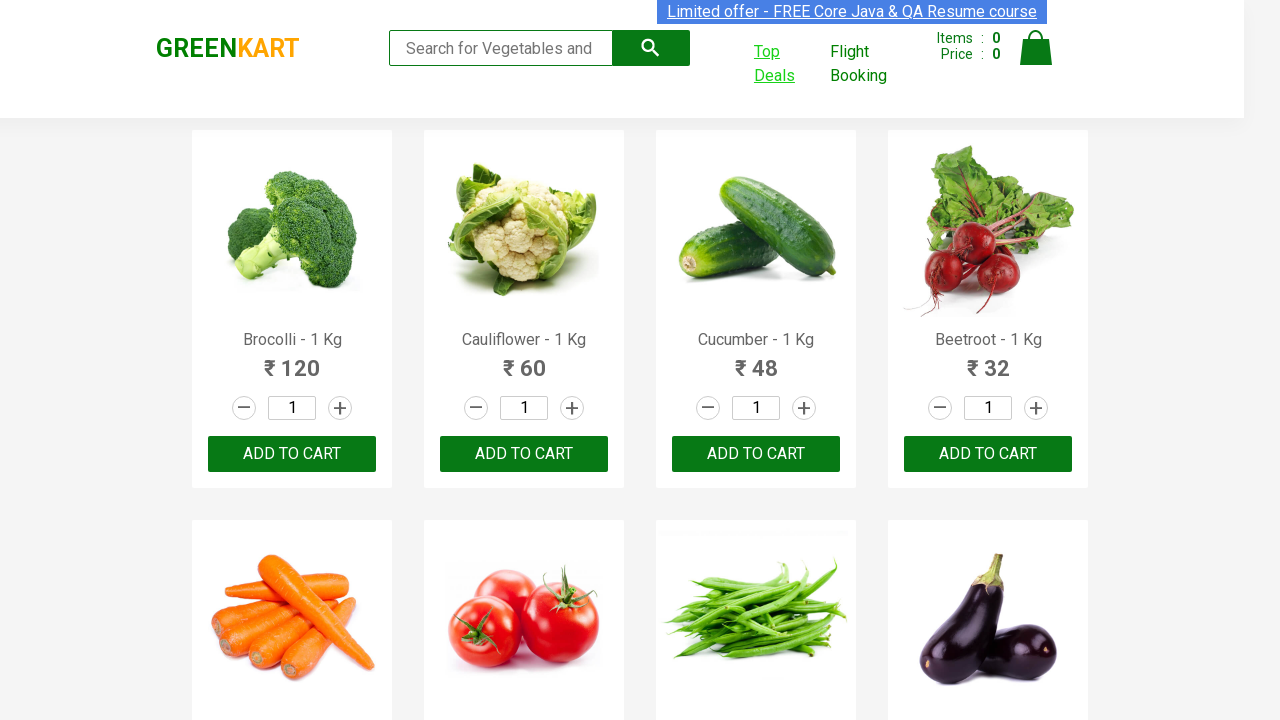